Tests redirect functionality by clicking the redirect link and waiting for the page to redirect

Starting URL: http://the-internet.herokuapp.com/redirector

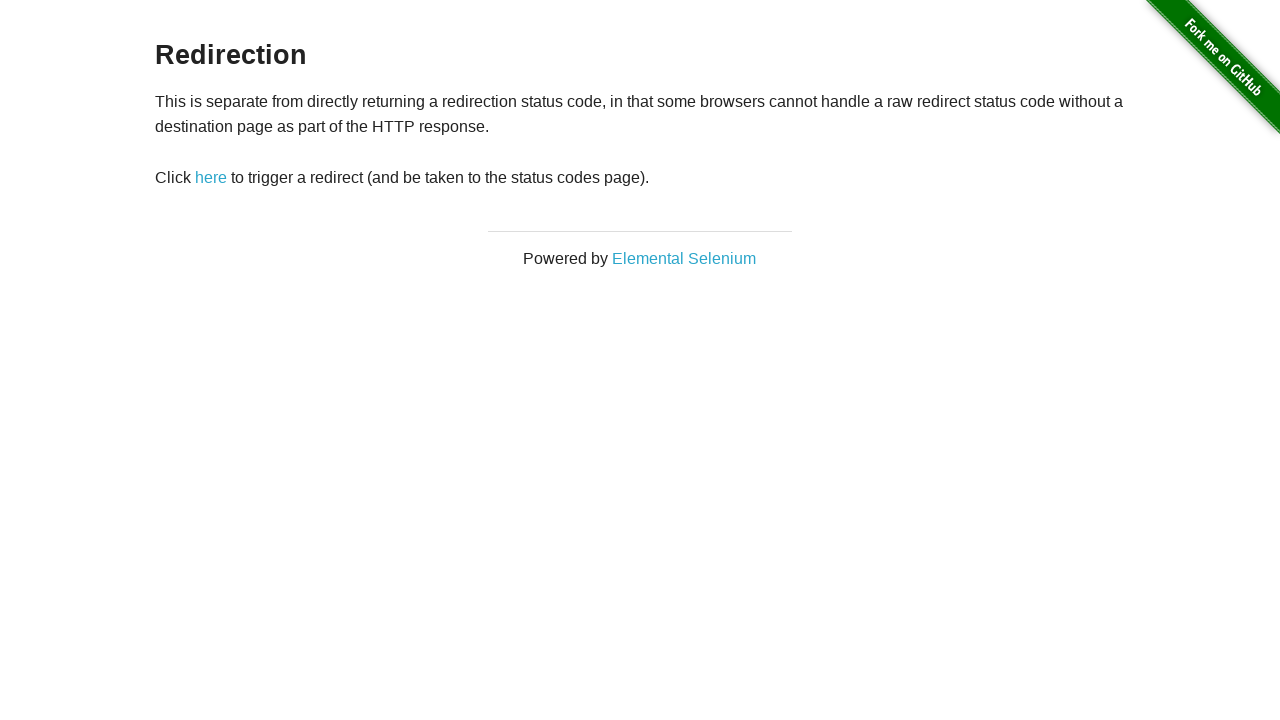

Clicked redirect link using JavaScript execution
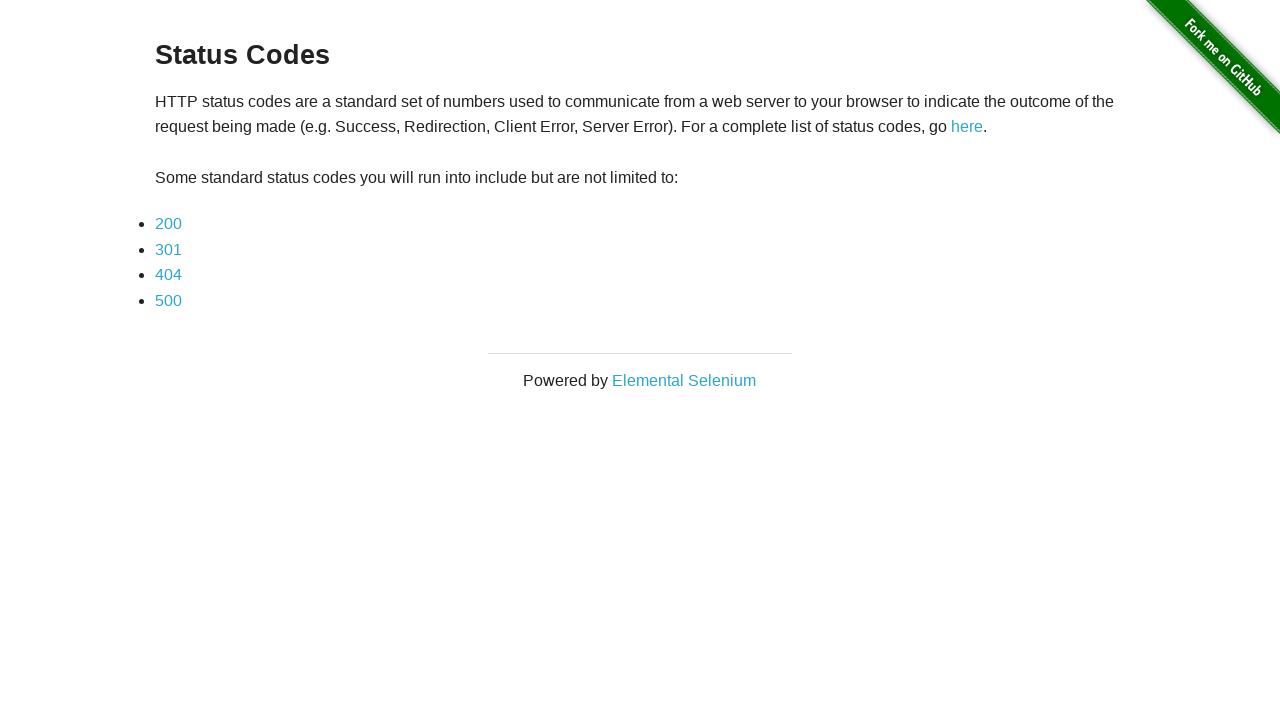

Waited for page redirect to complete (networkidle)
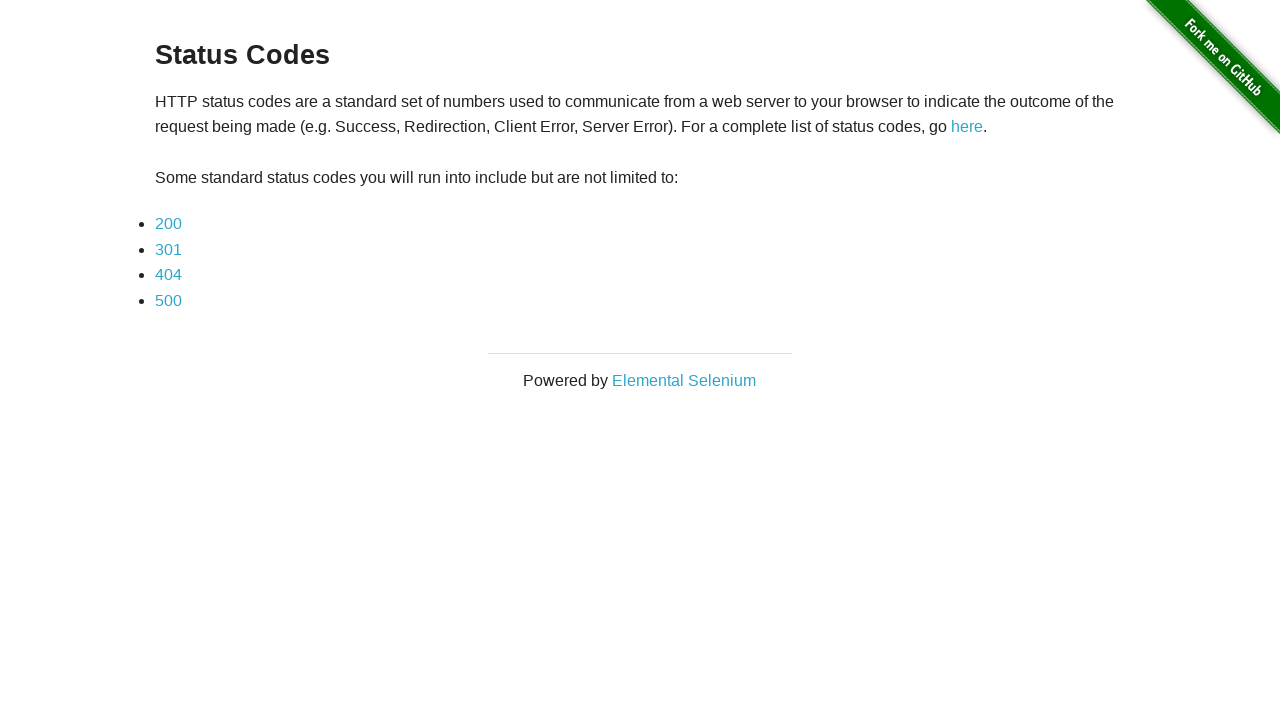

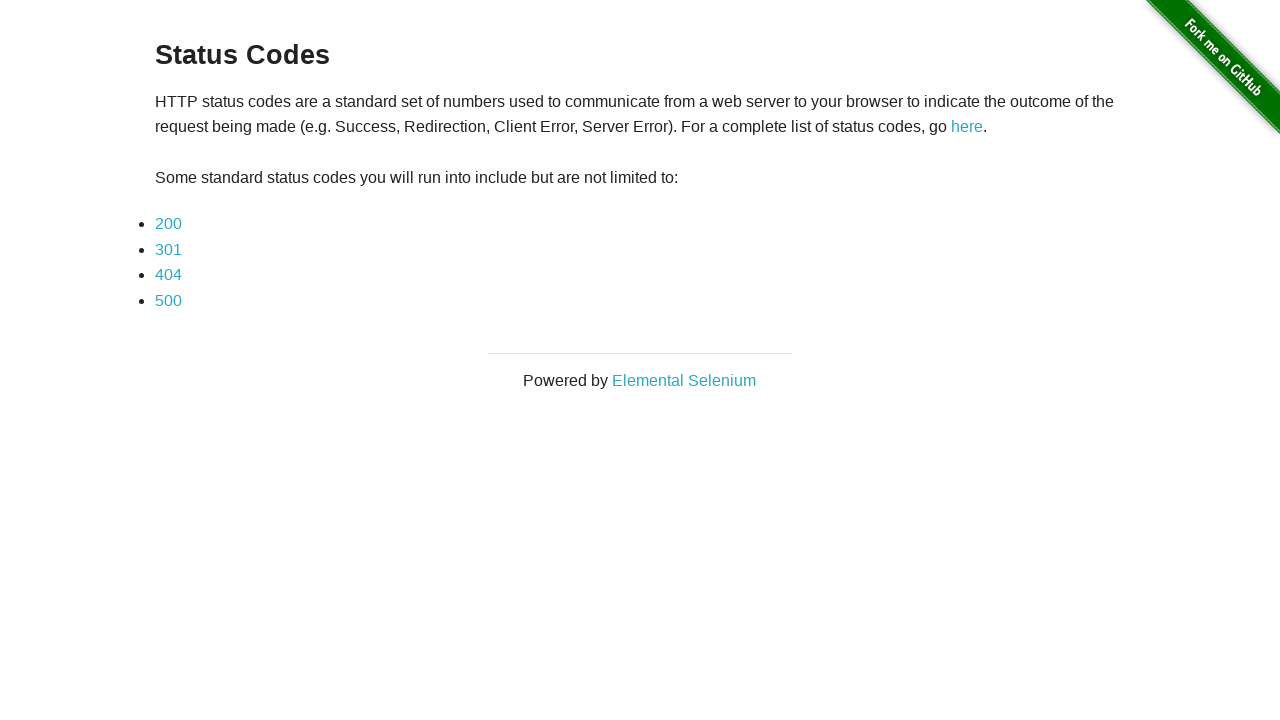